Navigates to the Python.org website and verifies that "Python" is present in the page title

Starting URL: https://www.python.org

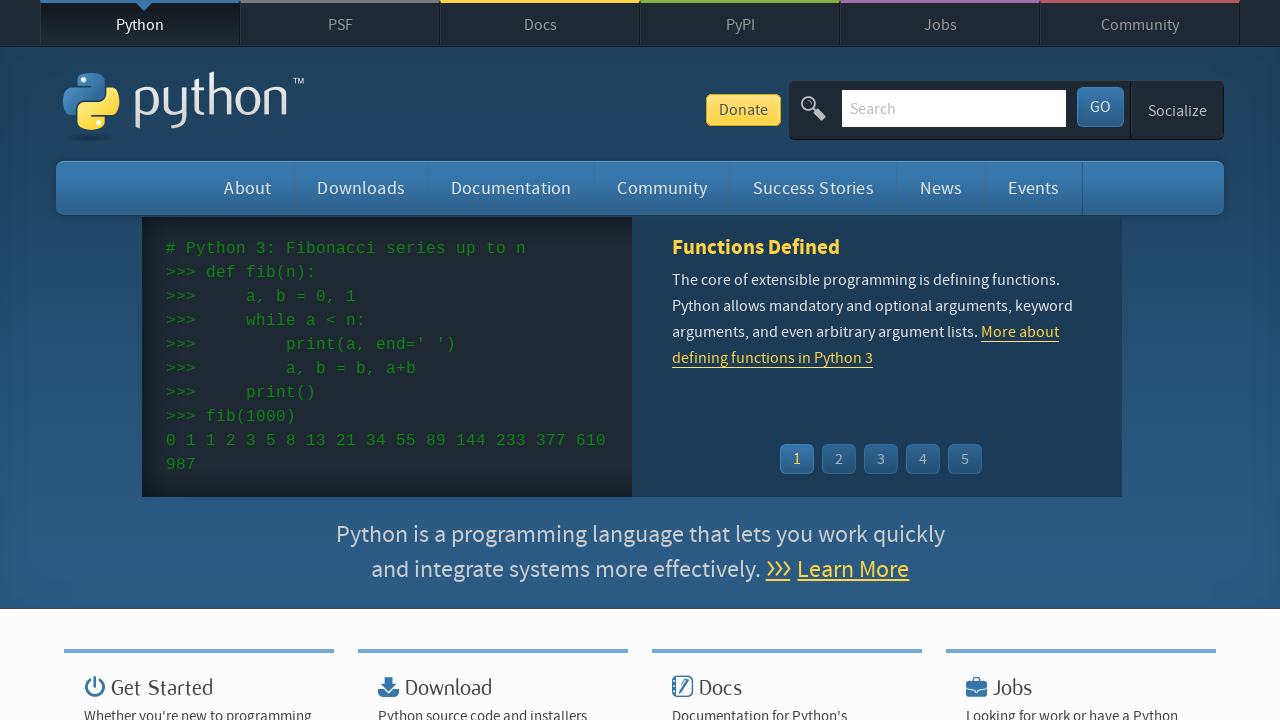

Navigated to https://www.python.org
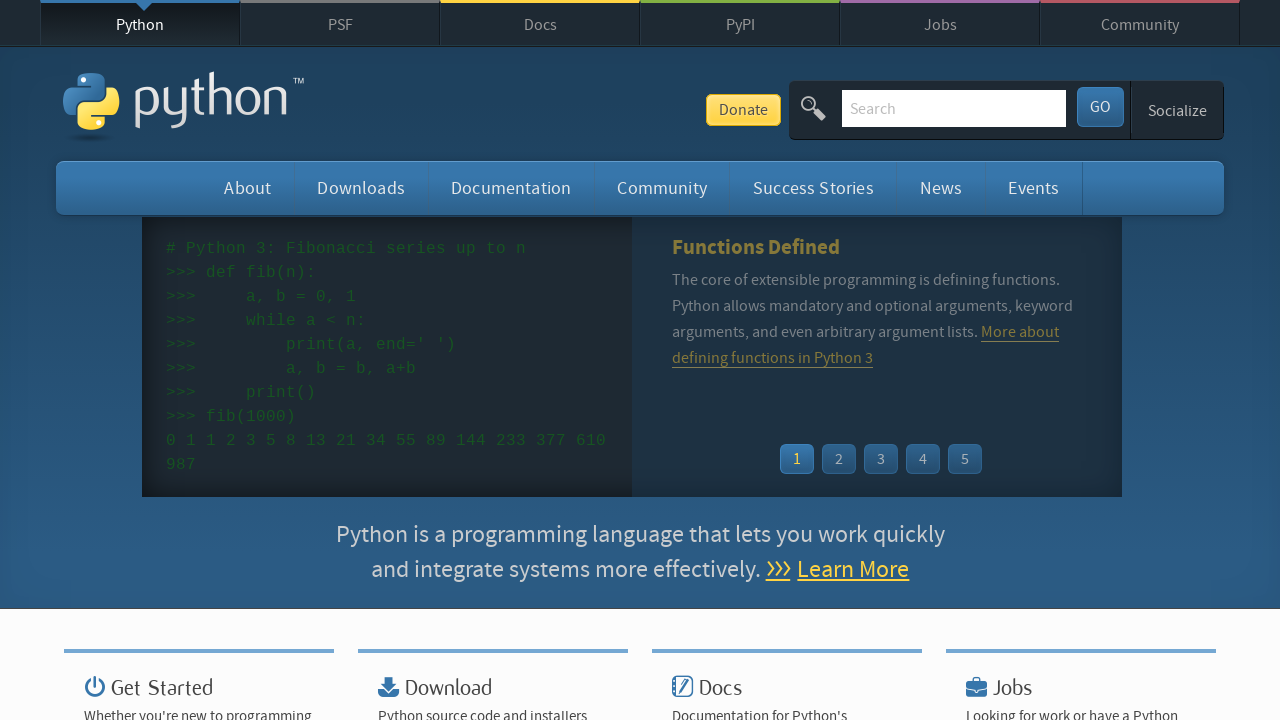

Verified that 'Python' is present in the page title
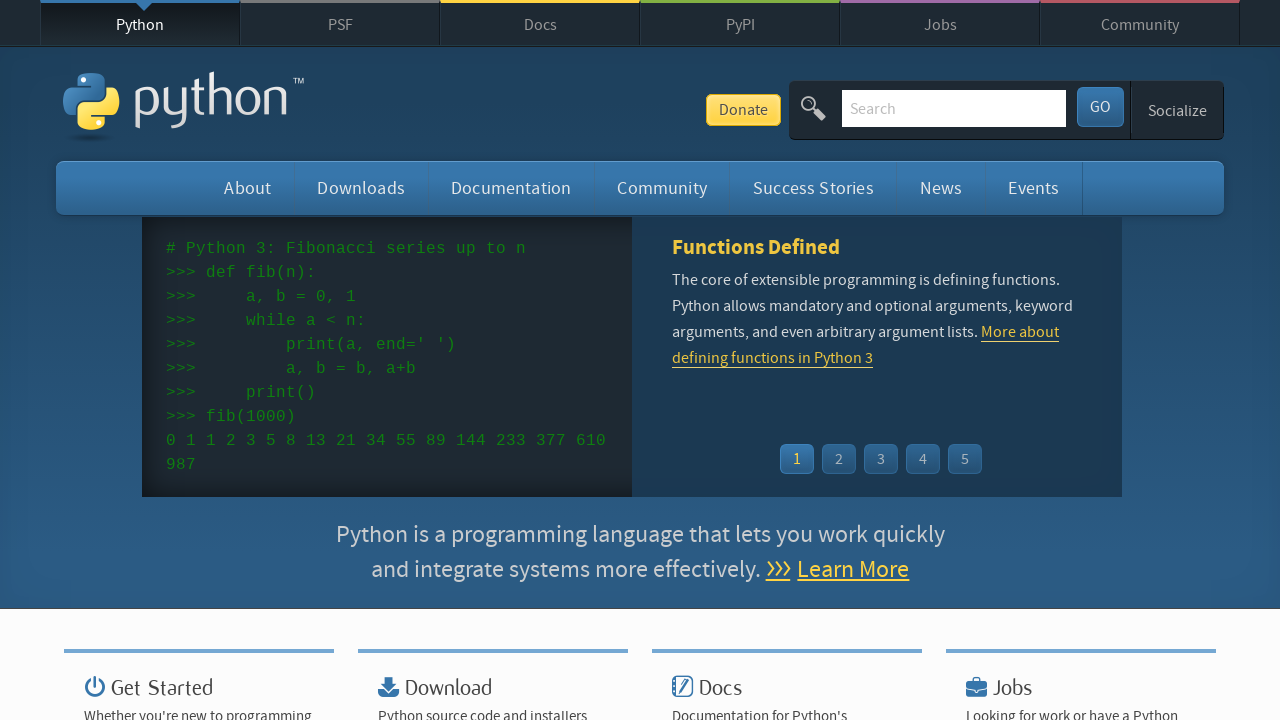

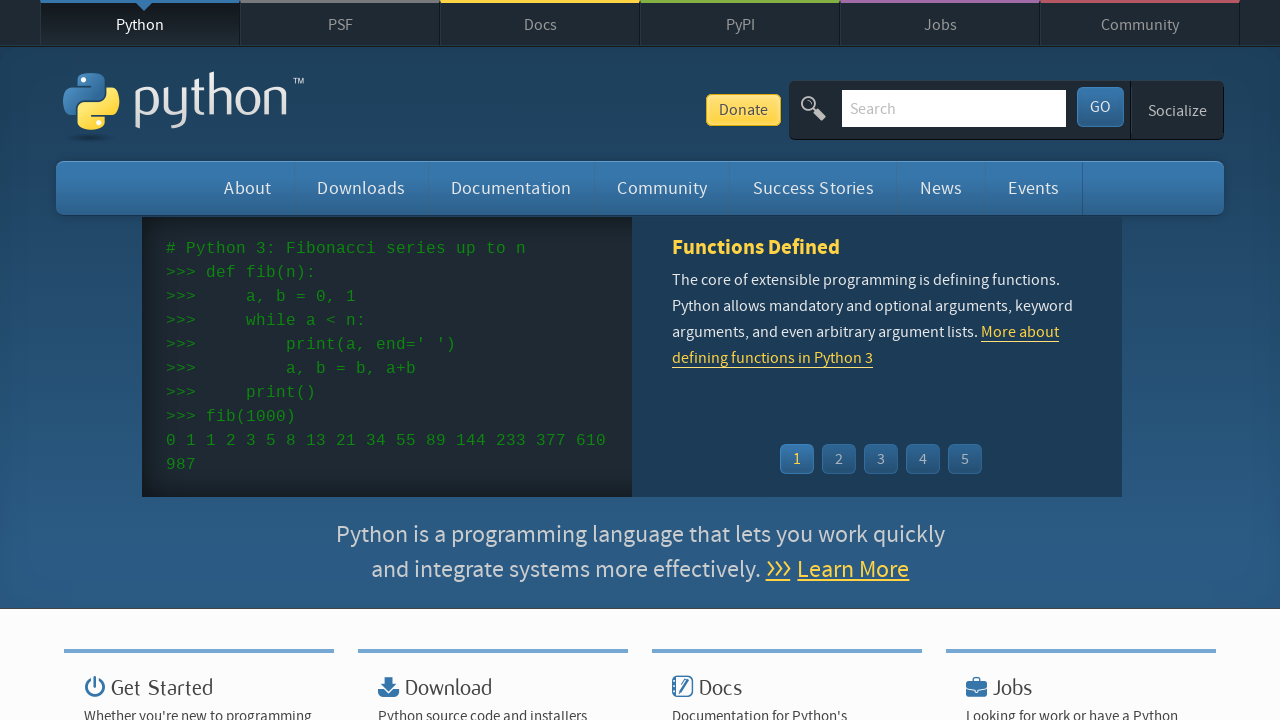